Tests dynamic loading by clicking a start button and verifying that "Hello World!" text appears with extended wait time

Starting URL: https://automationfc.github.io/dynamic-loading/

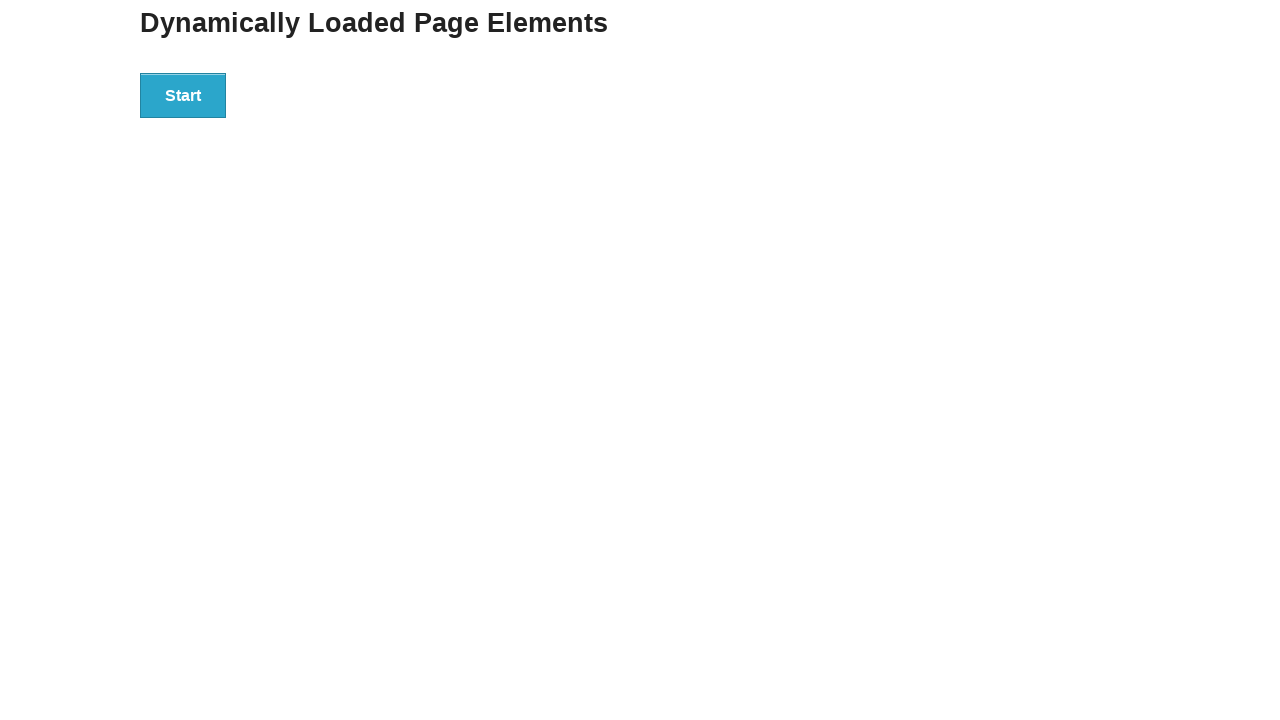

Navigated to dynamic loading test page
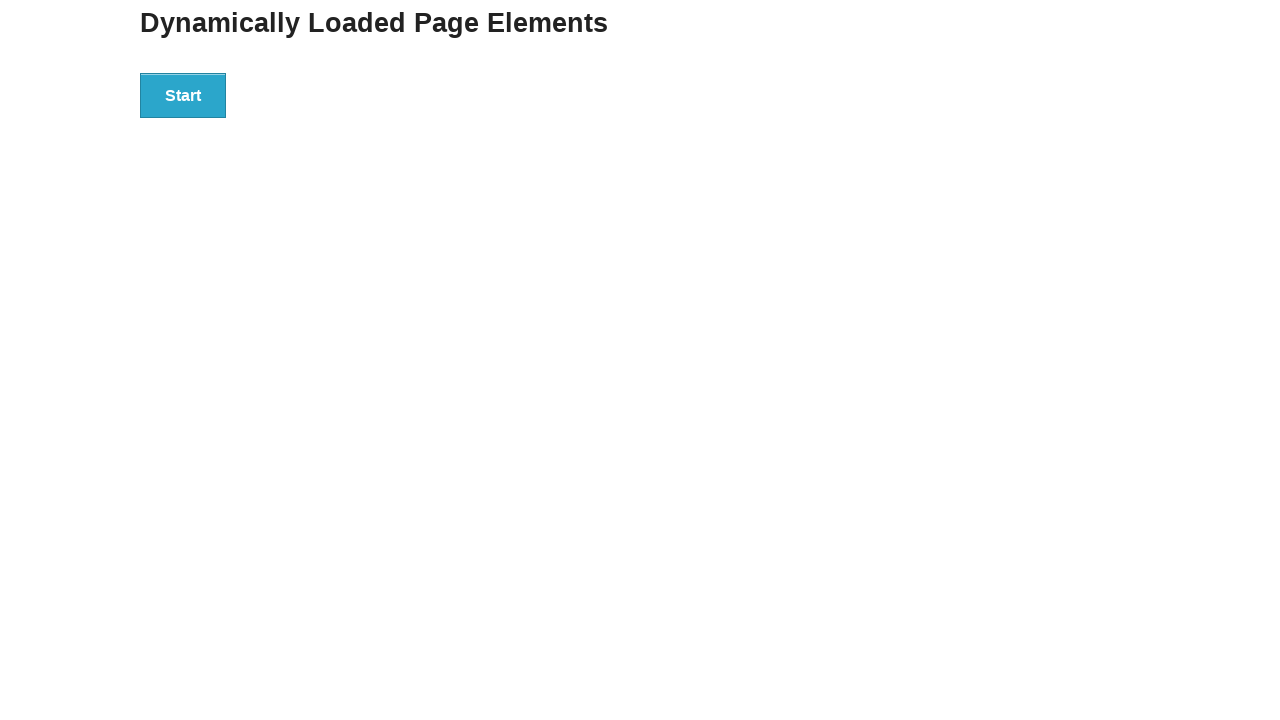

Clicked start button to trigger dynamic loading at (183, 95) on div#start > button
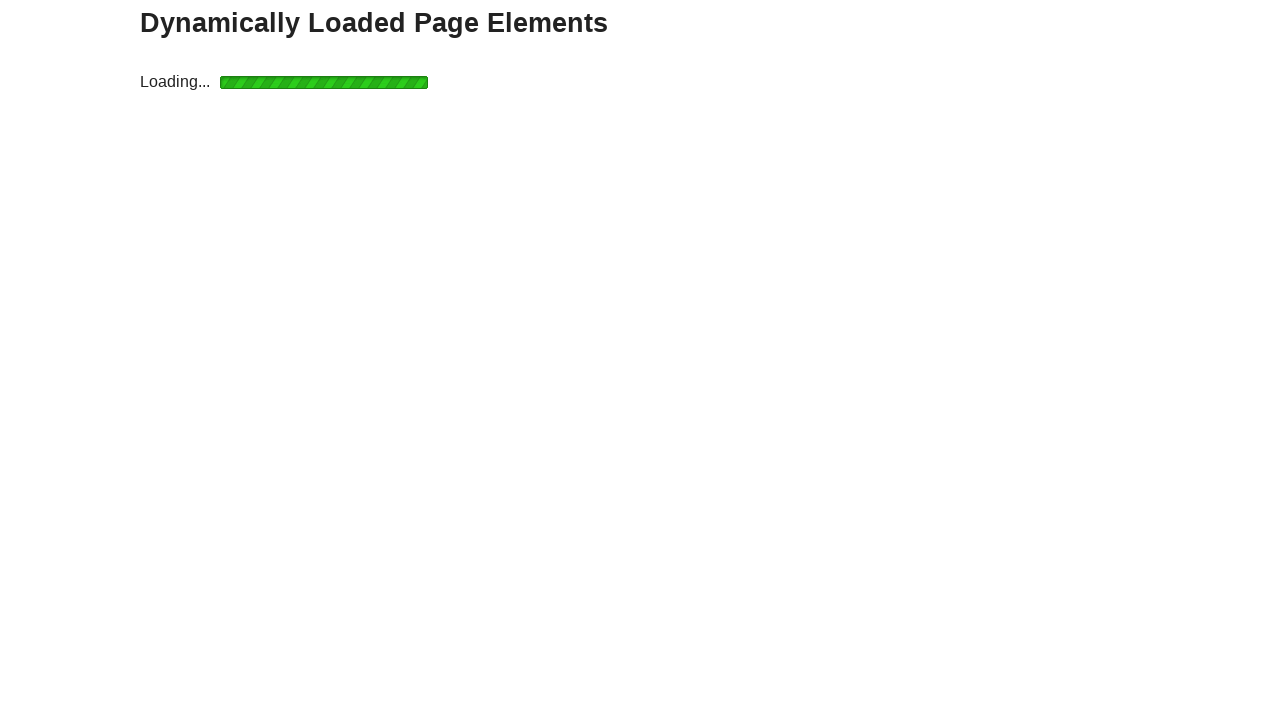

Waited for finish element with h4 tag to appear
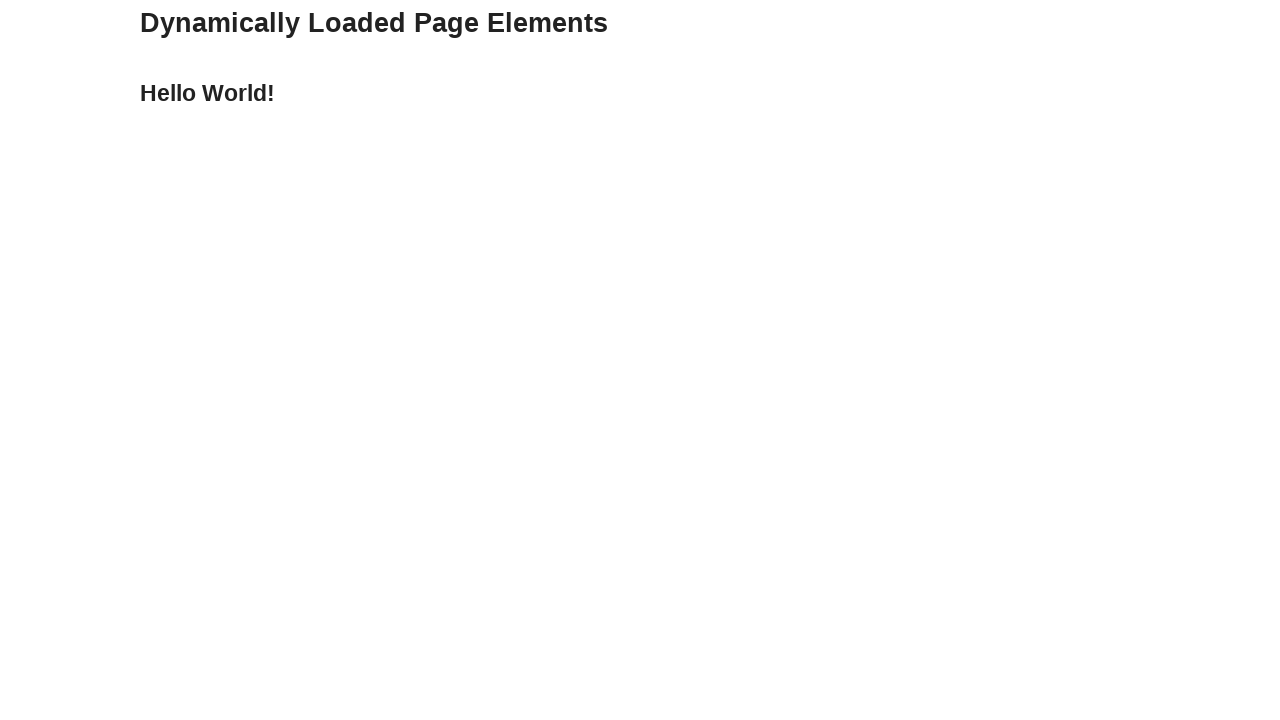

Verified that 'Hello World!' text appears in finish element
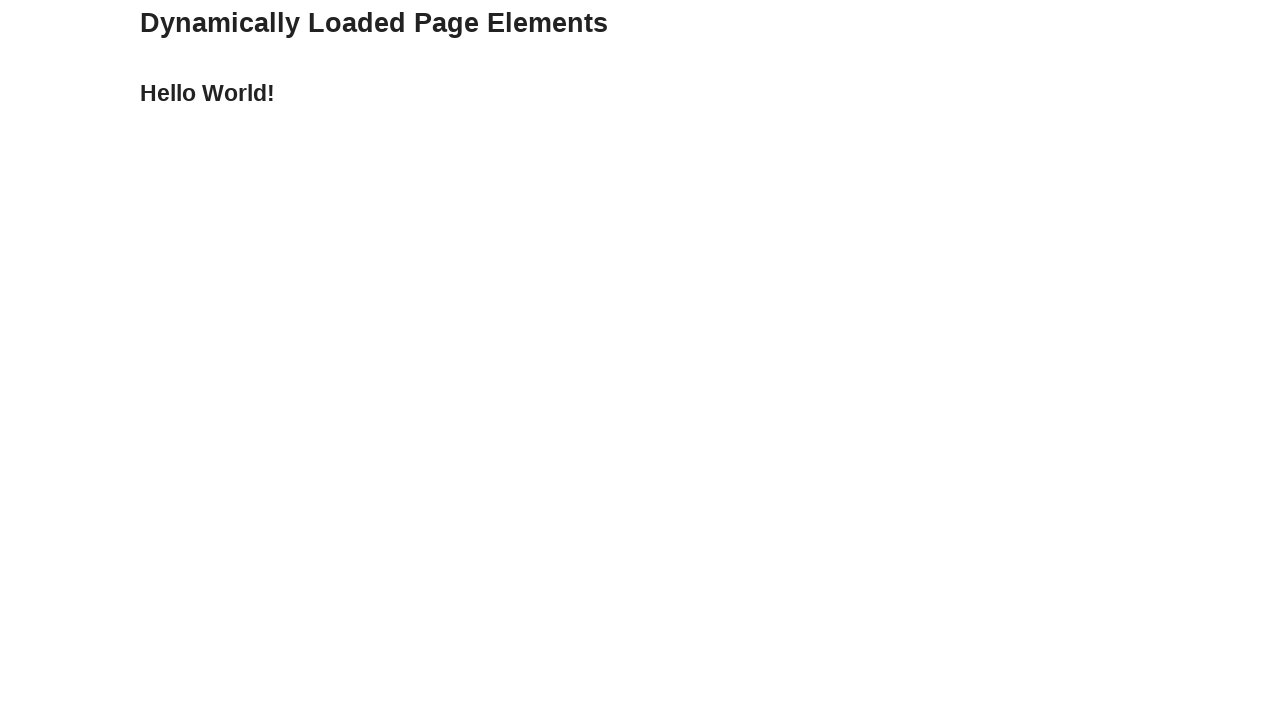

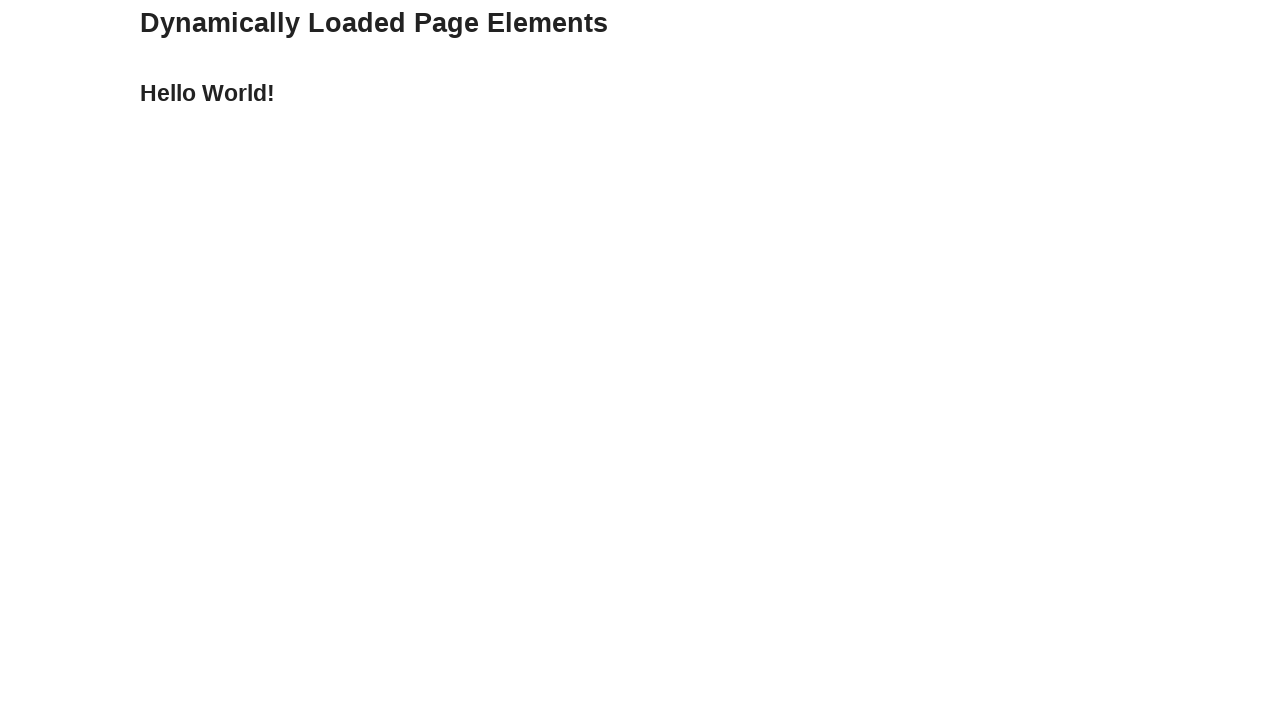